Tests dropdown selection by selecting an option from the dropdown menu by index

Starting URL: https://rahulshettyacademy.com/AutomationPractice/

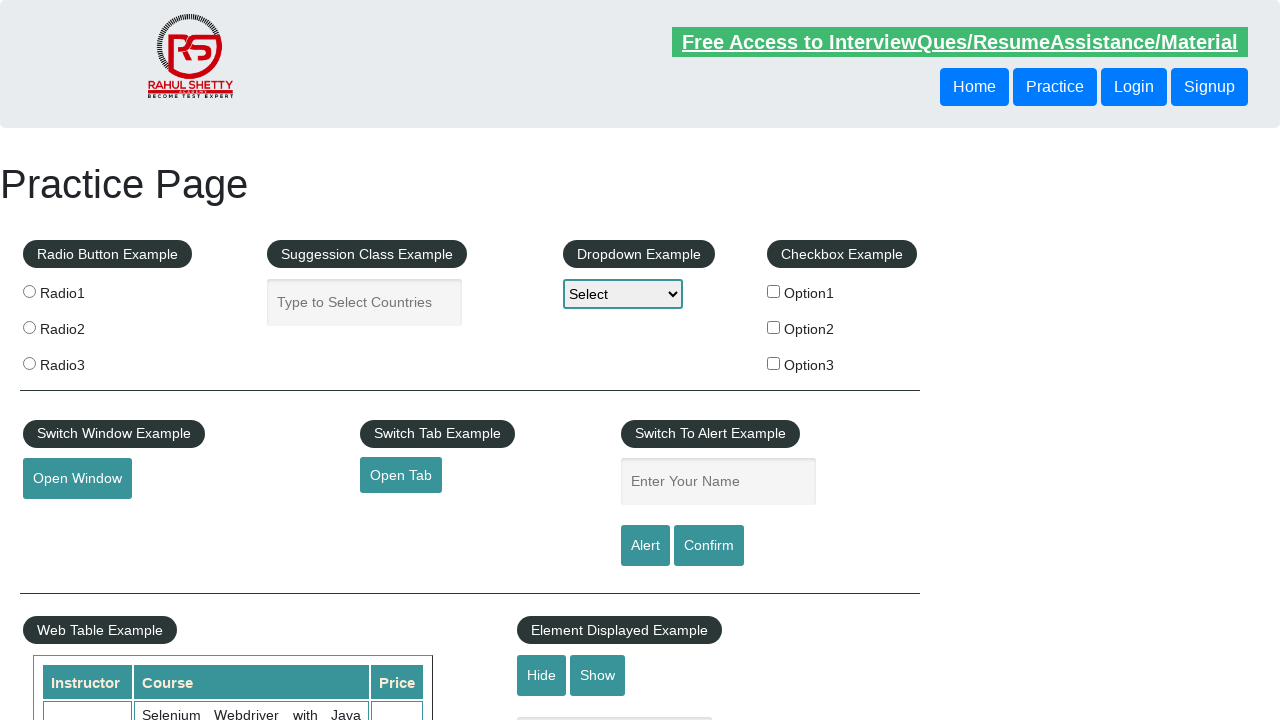

Navigated to AutomationPractice page
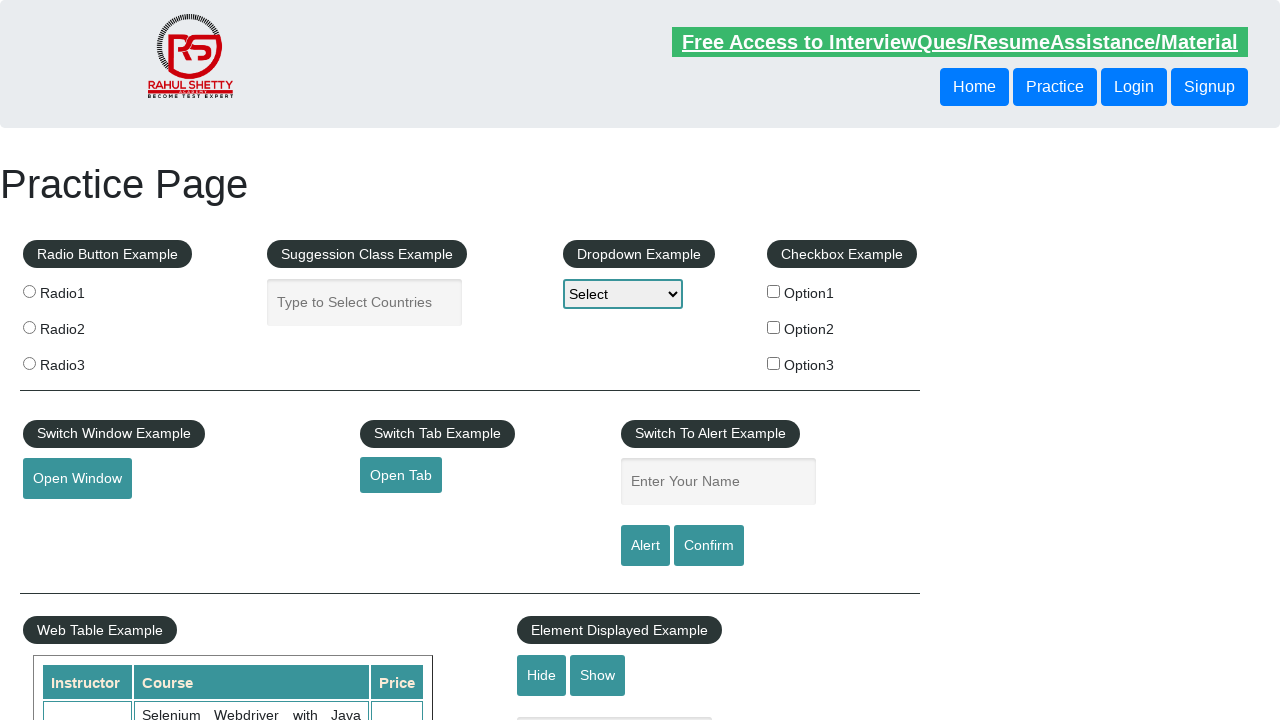

Selected option at index 2 from dropdown menu on select#dropdown-class-example
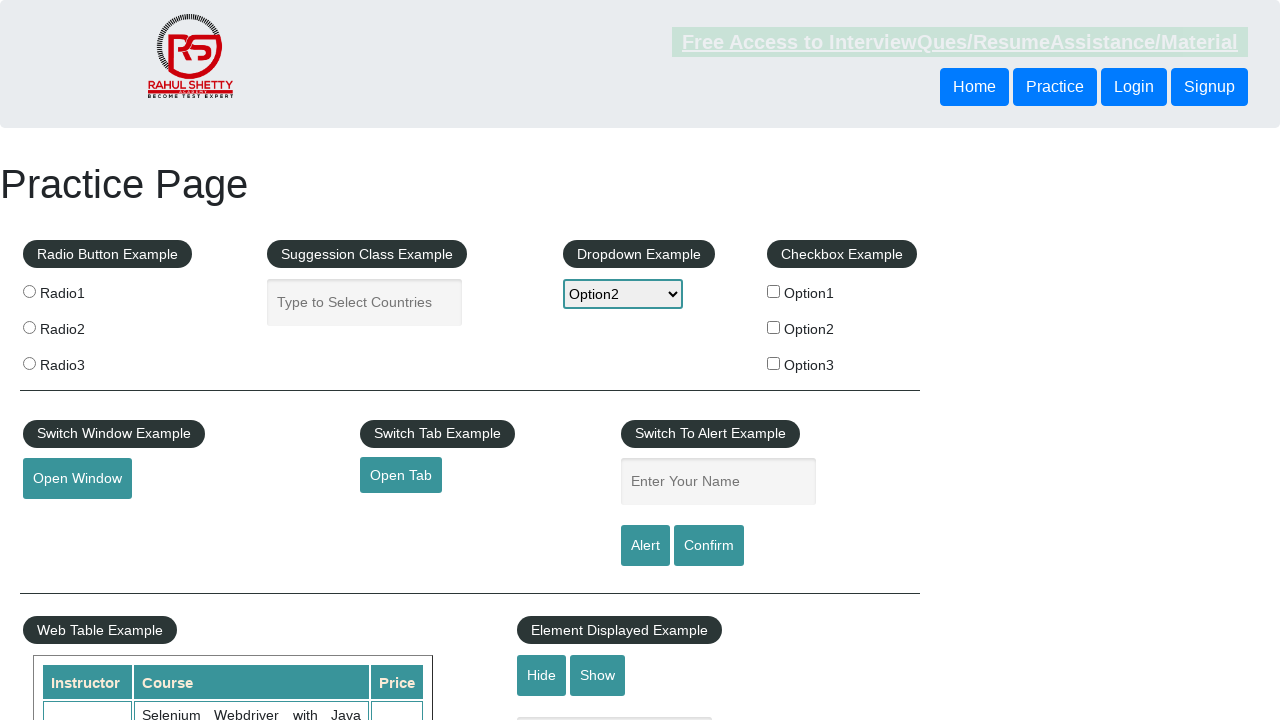

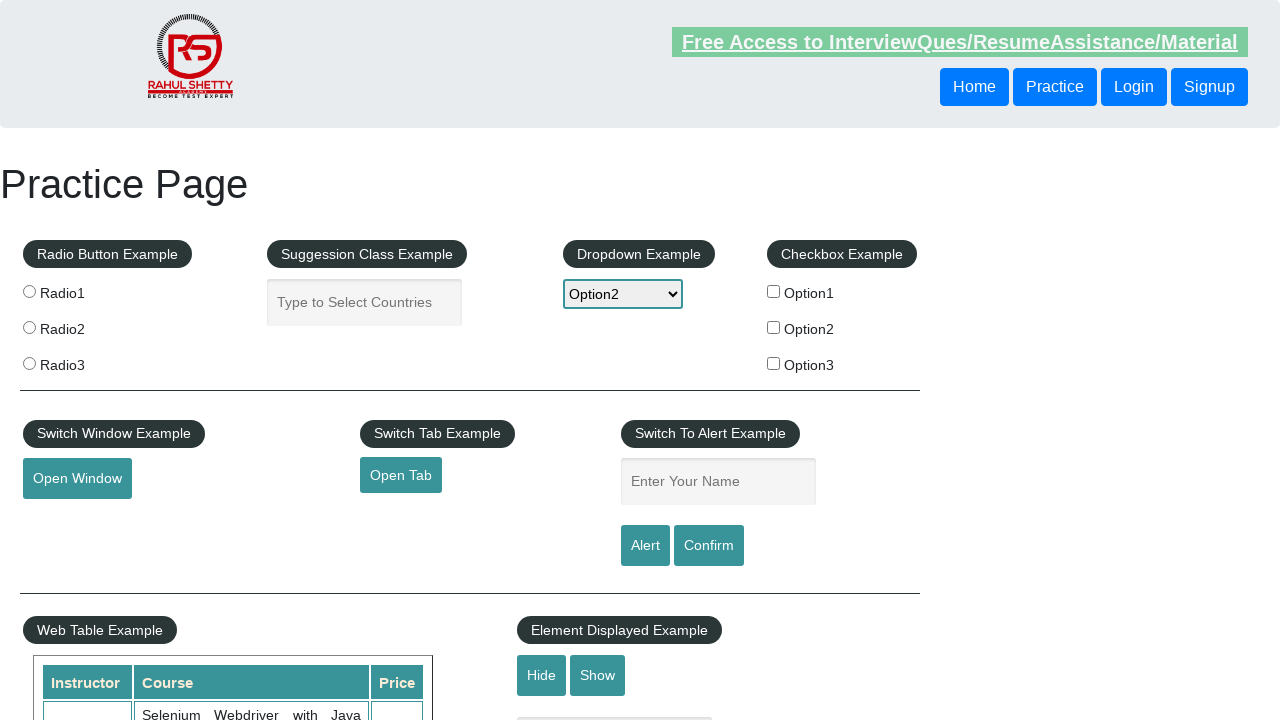